Tests that clicking All filter shows all todo items regardless of completion status

Starting URL: https://demo.playwright.dev/todomvc

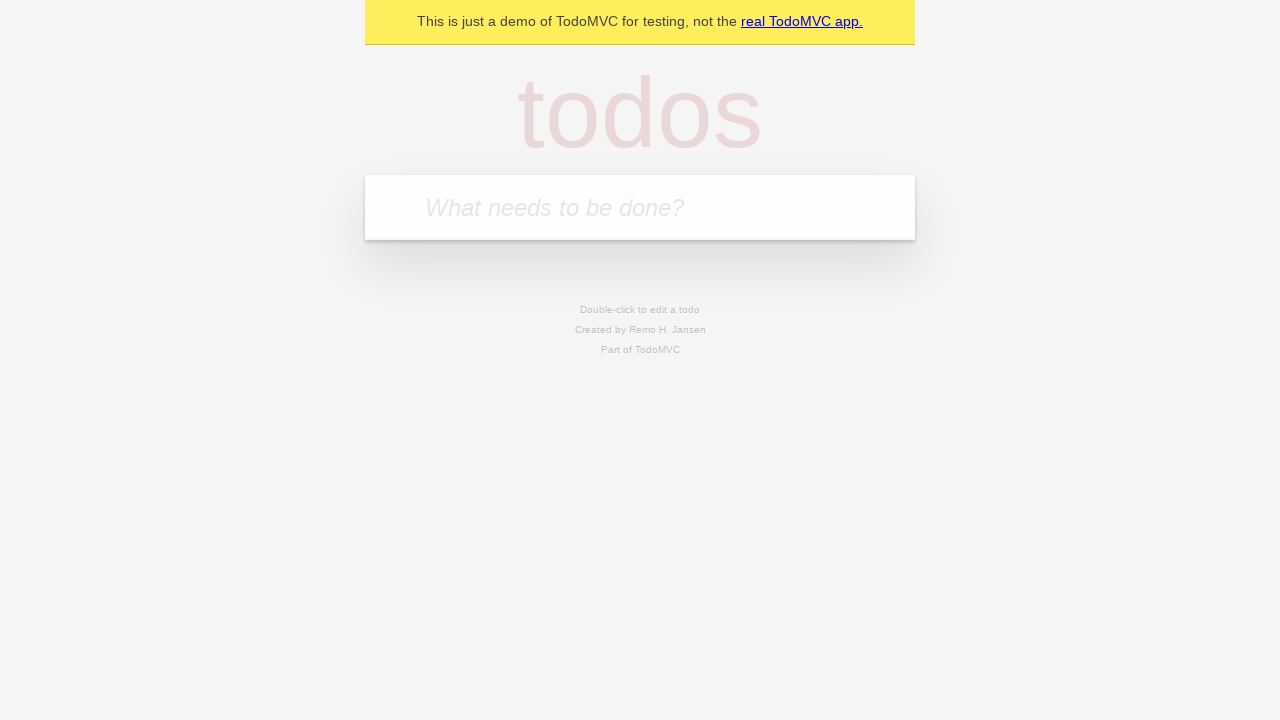

Filled todo input with 'buy some cheese' on internal:attr=[placeholder="What needs to be done?"i]
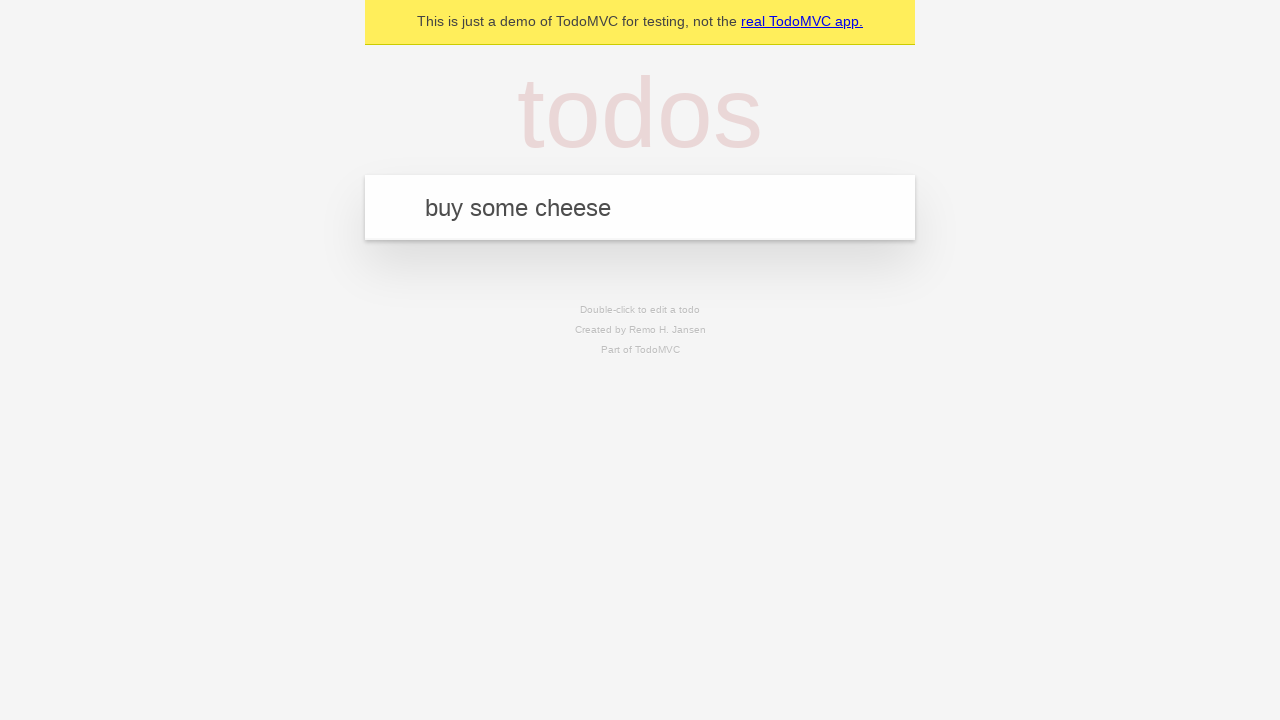

Pressed Enter to create first todo item on internal:attr=[placeholder="What needs to be done?"i]
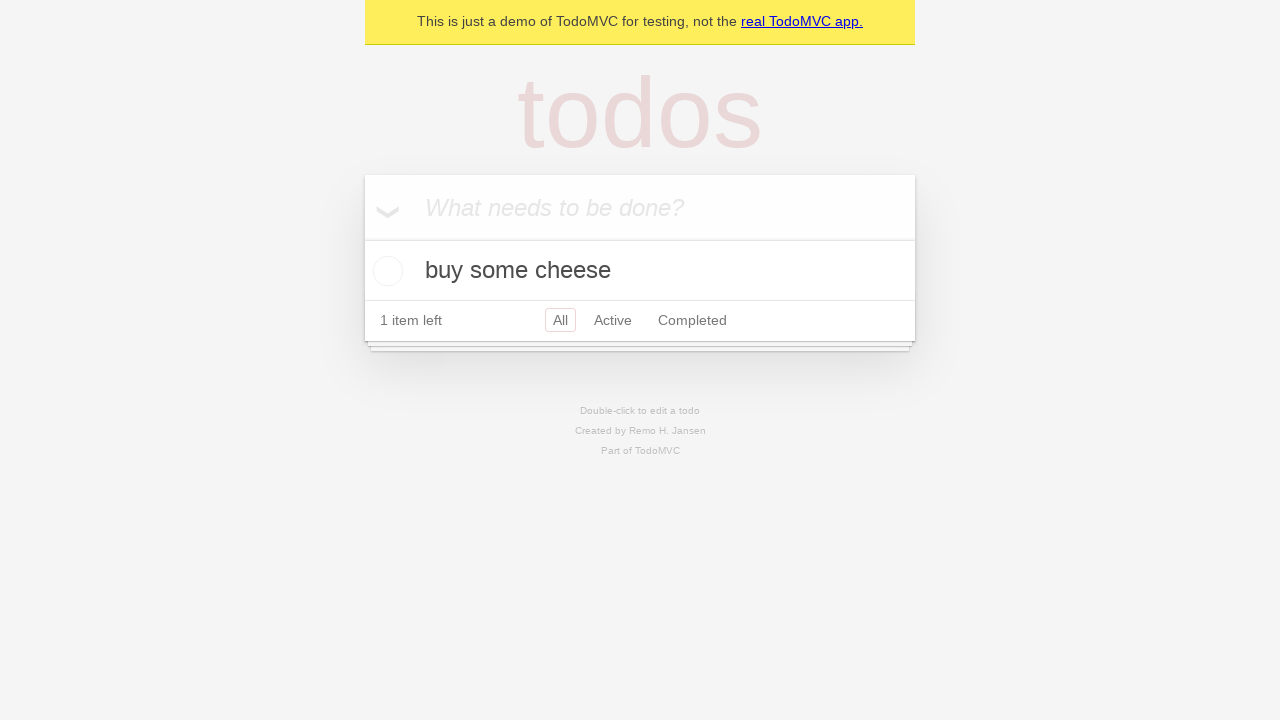

Filled todo input with 'feed the cat' on internal:attr=[placeholder="What needs to be done?"i]
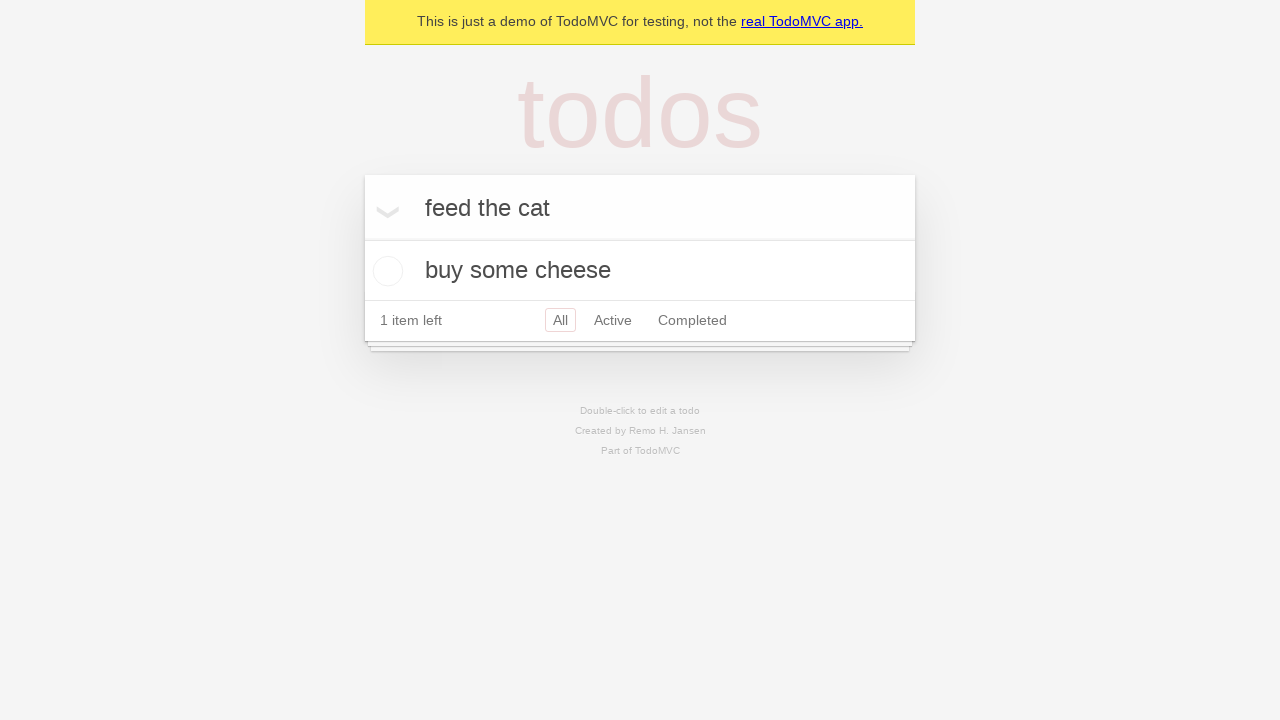

Pressed Enter to create second todo item on internal:attr=[placeholder="What needs to be done?"i]
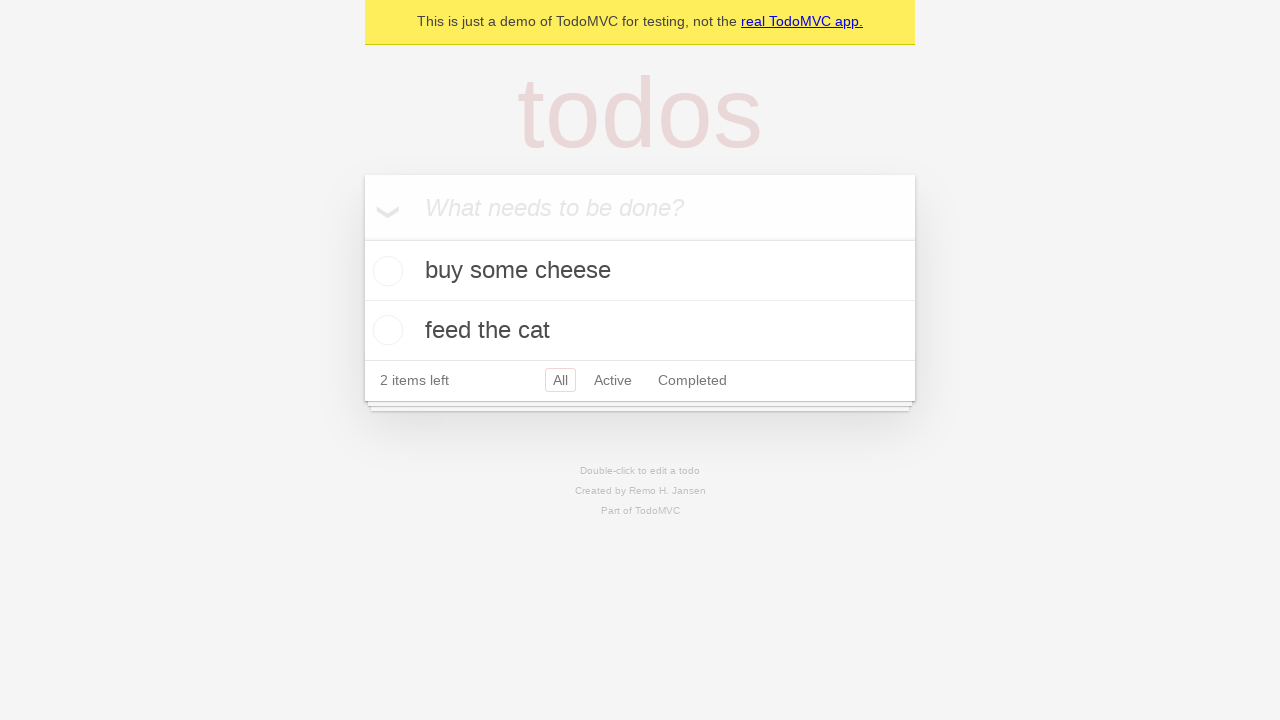

Filled todo input with 'book a doctors appointment' on internal:attr=[placeholder="What needs to be done?"i]
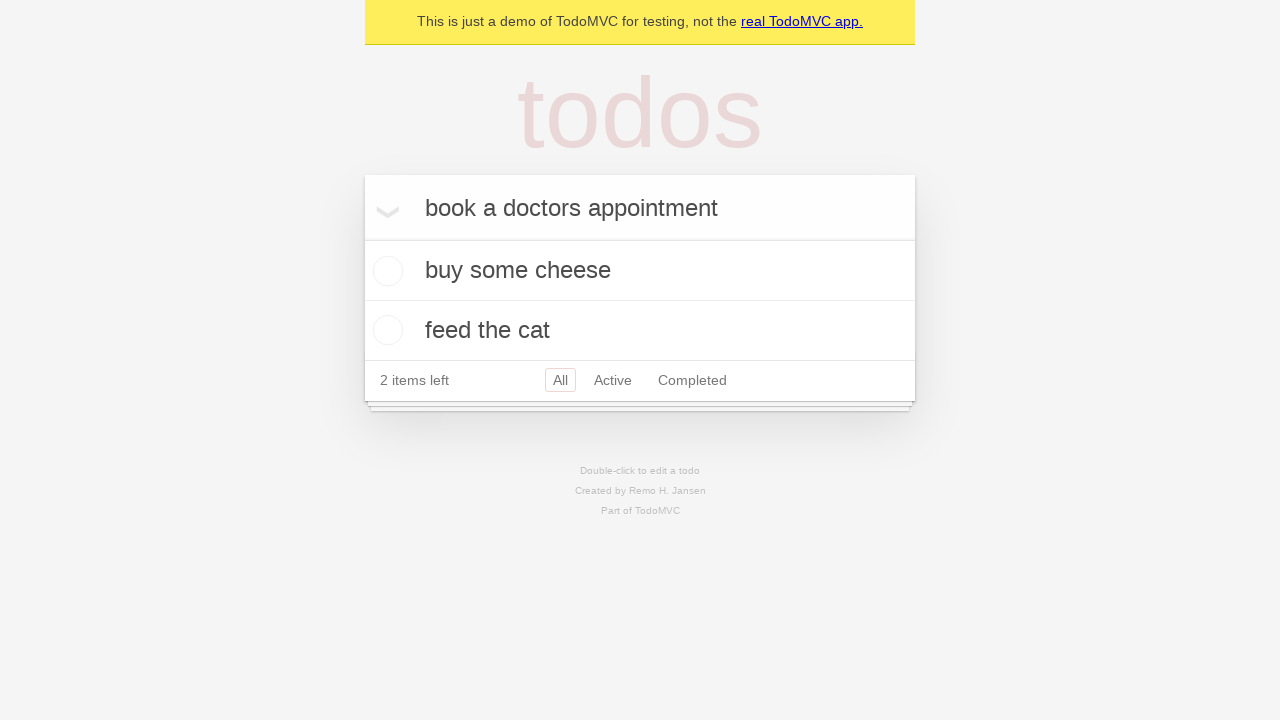

Pressed Enter to create third todo item on internal:attr=[placeholder="What needs to be done?"i]
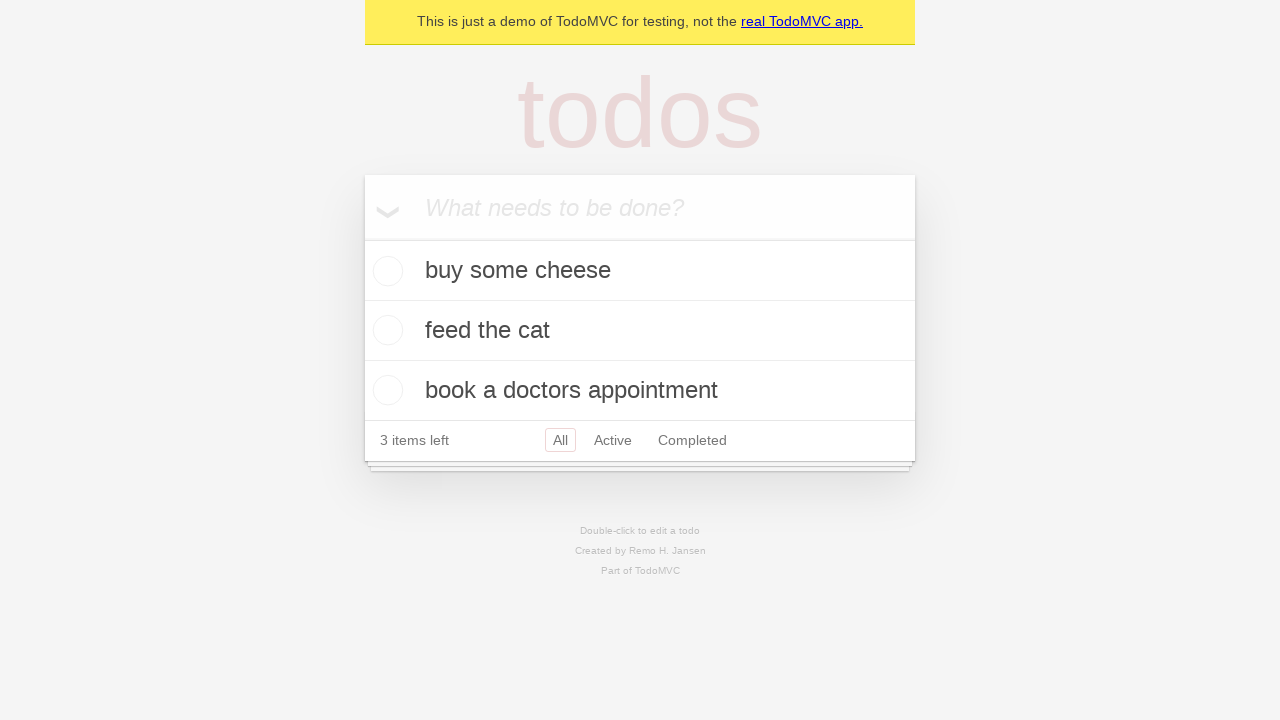

Checked the checkbox for second todo item to mark it completed at (385, 330) on [data-testid='todo-item'] >> nth=1 >> internal:role=checkbox
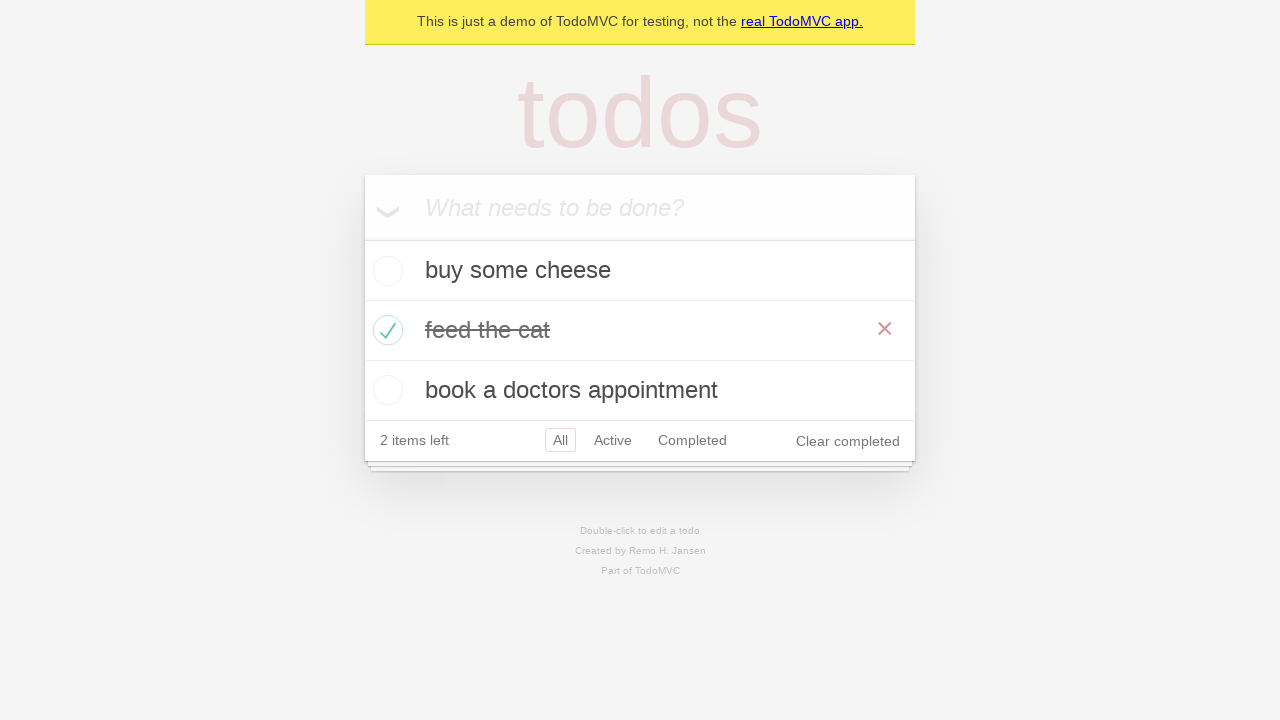

Clicked 'Active' filter to show only active items at (613, 440) on internal:role=link[name="Active"i]
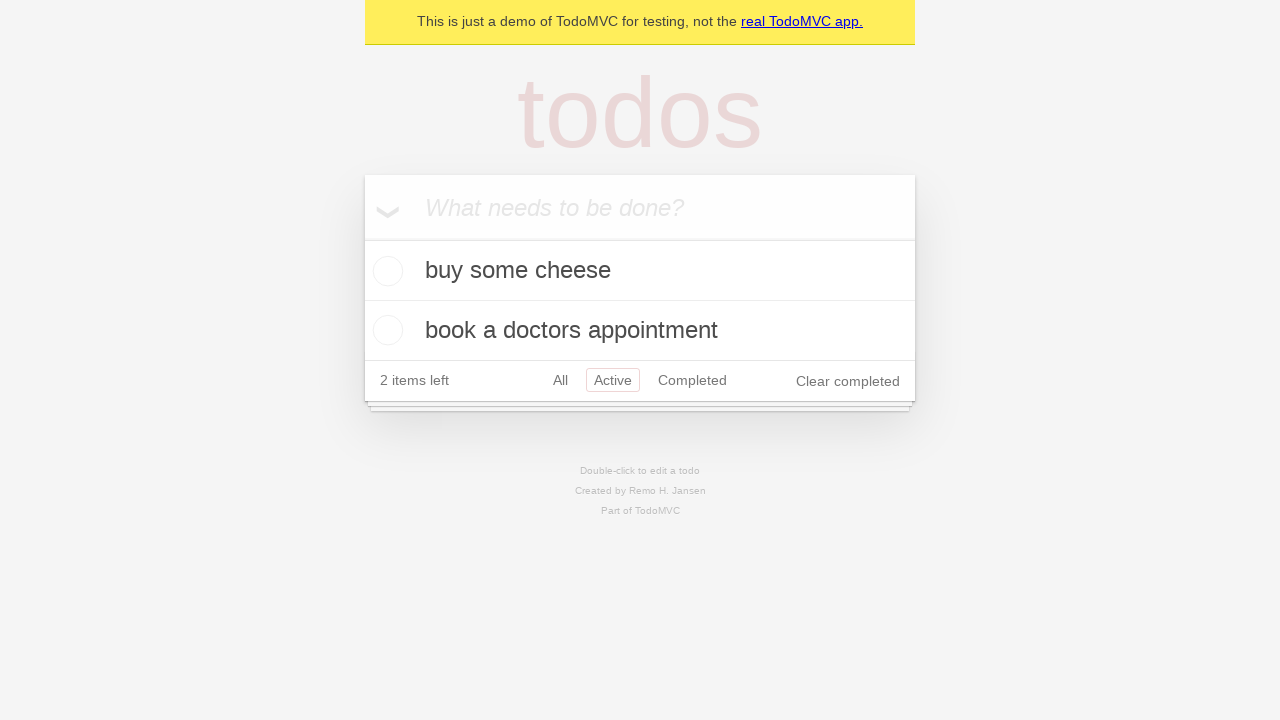

Clicked 'Completed' filter to show only completed items at (692, 380) on internal:role=link[name="Completed"i]
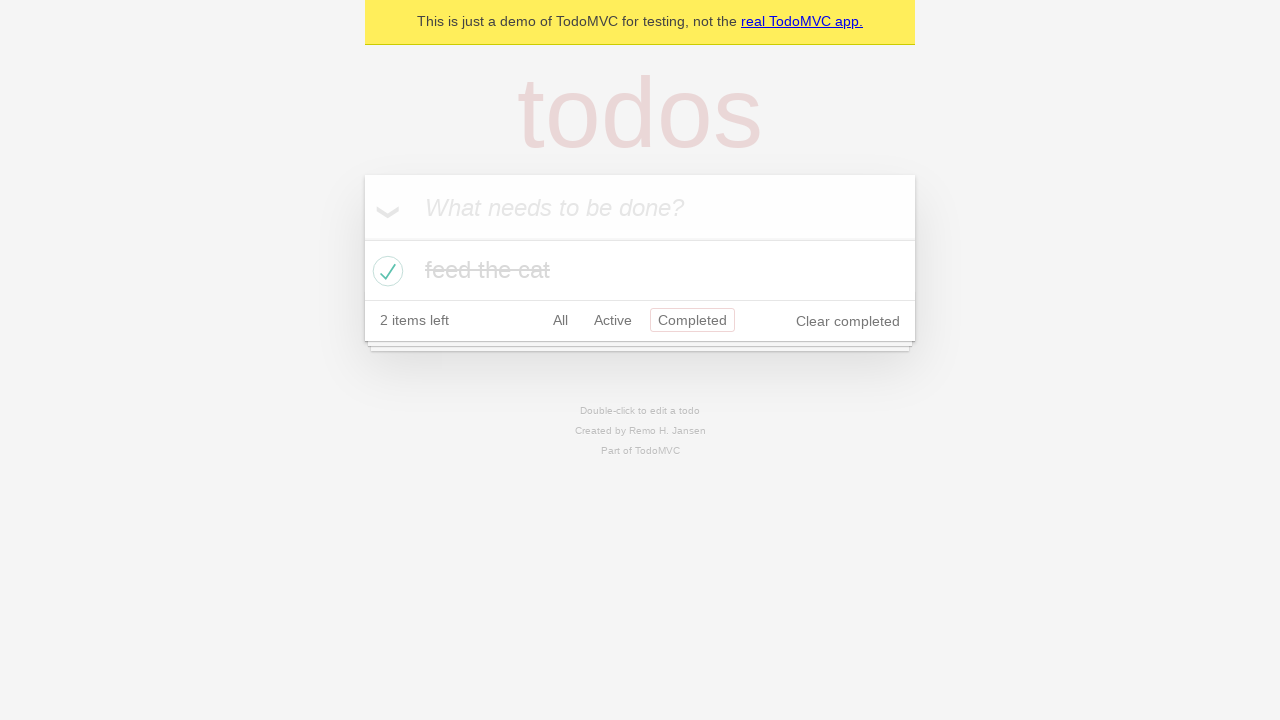

Clicked 'All' filter to show all items at (560, 320) on internal:role=link[name="All"i]
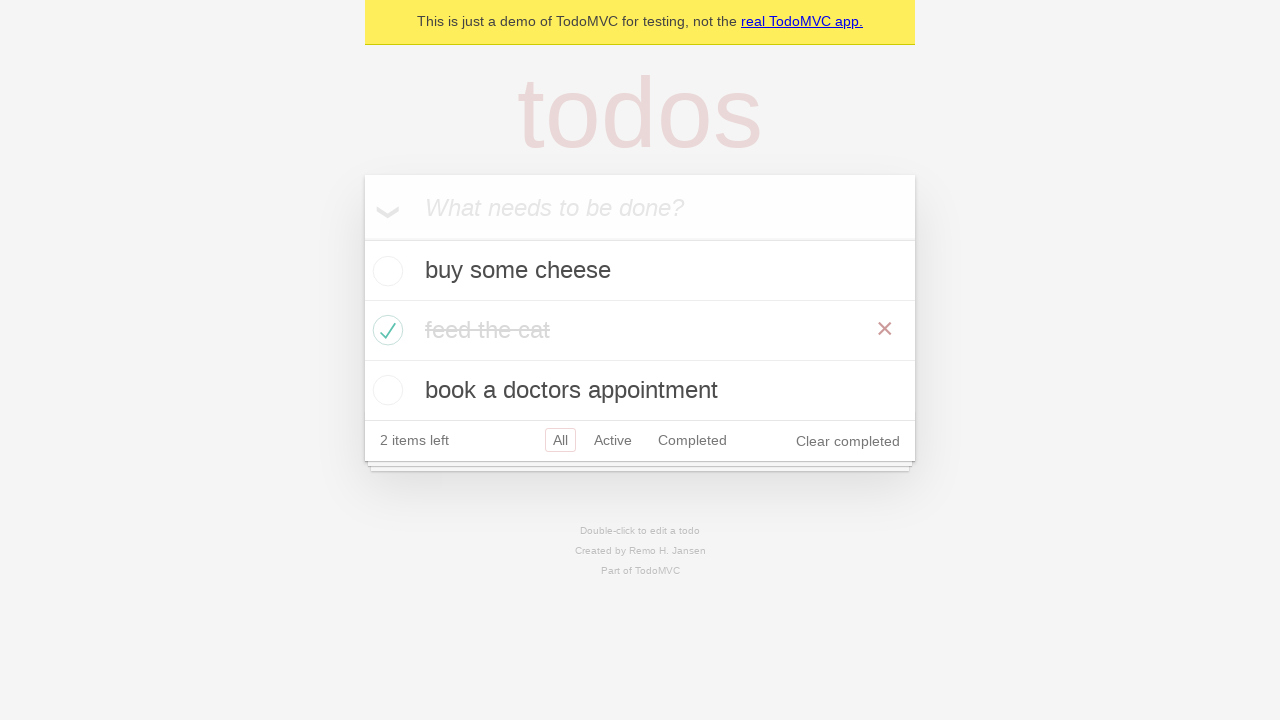

Verified that todo items are displayed
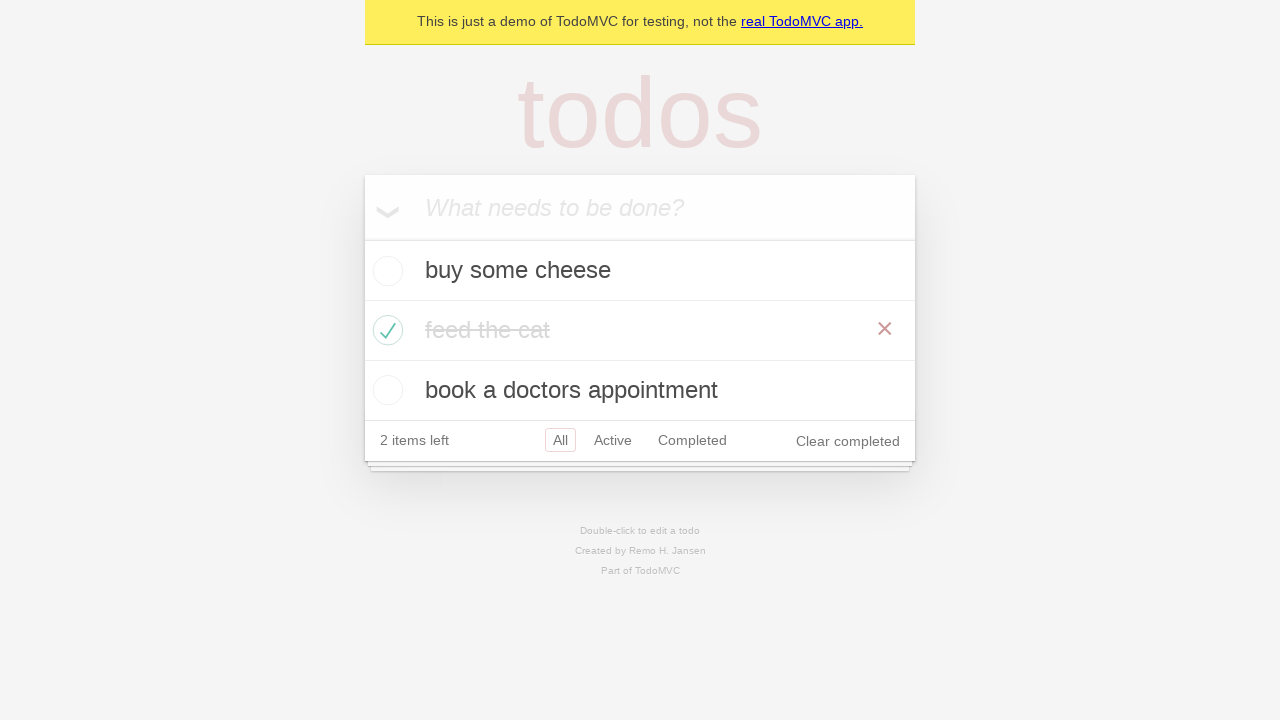

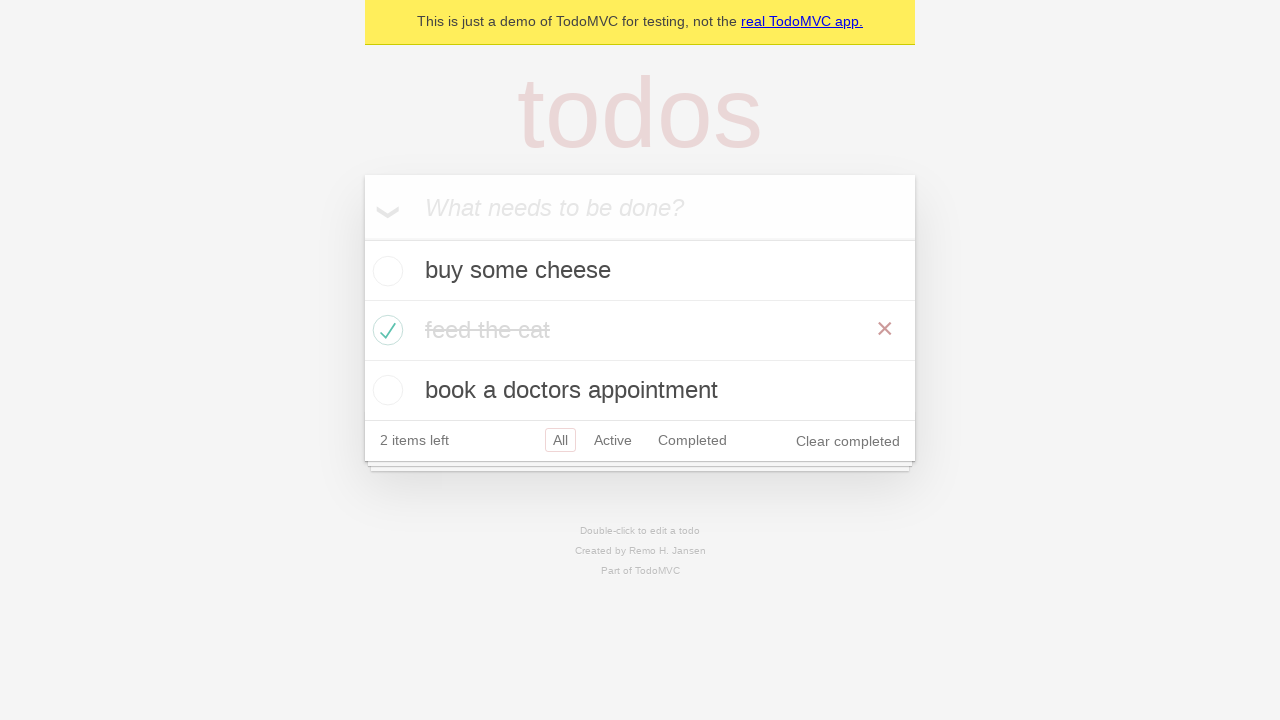